Tests navigation scope by counting links in different sections of the page and opening footer links in new tabs to verify they work correctly

Starting URL: https://rahulshettyacademy.com/AutomationPractice/

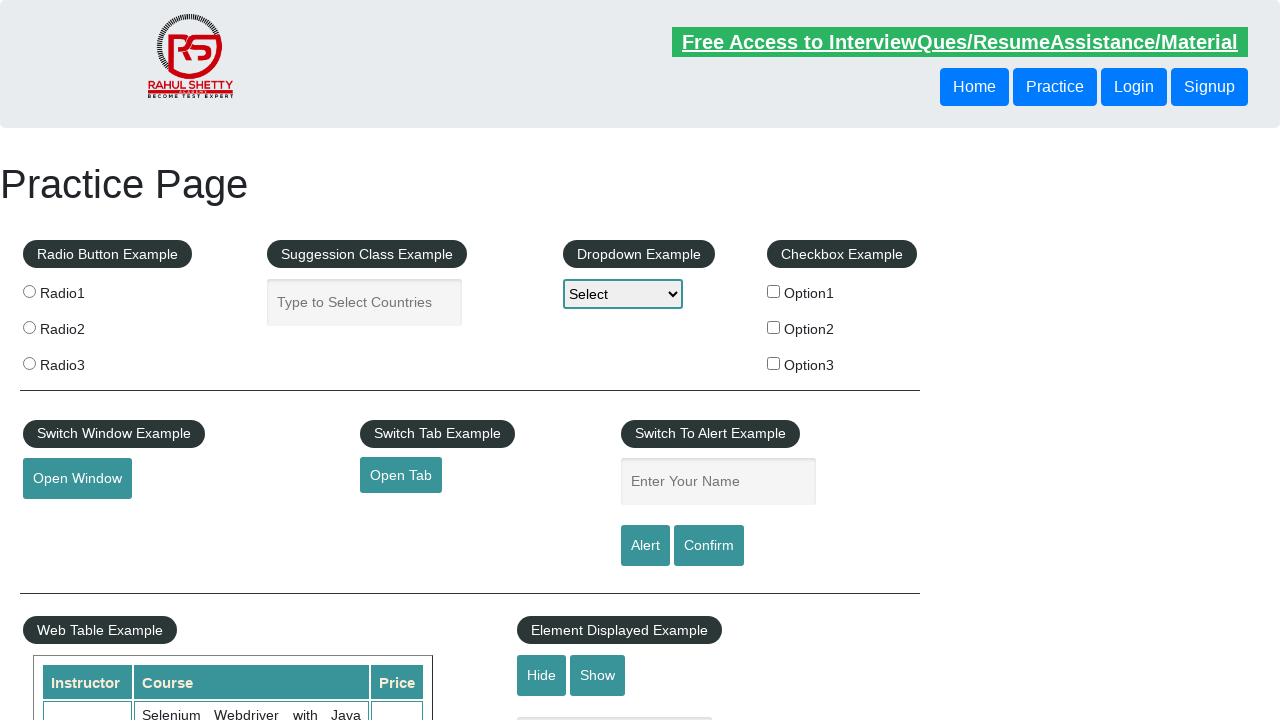

Counted total links on page: 27
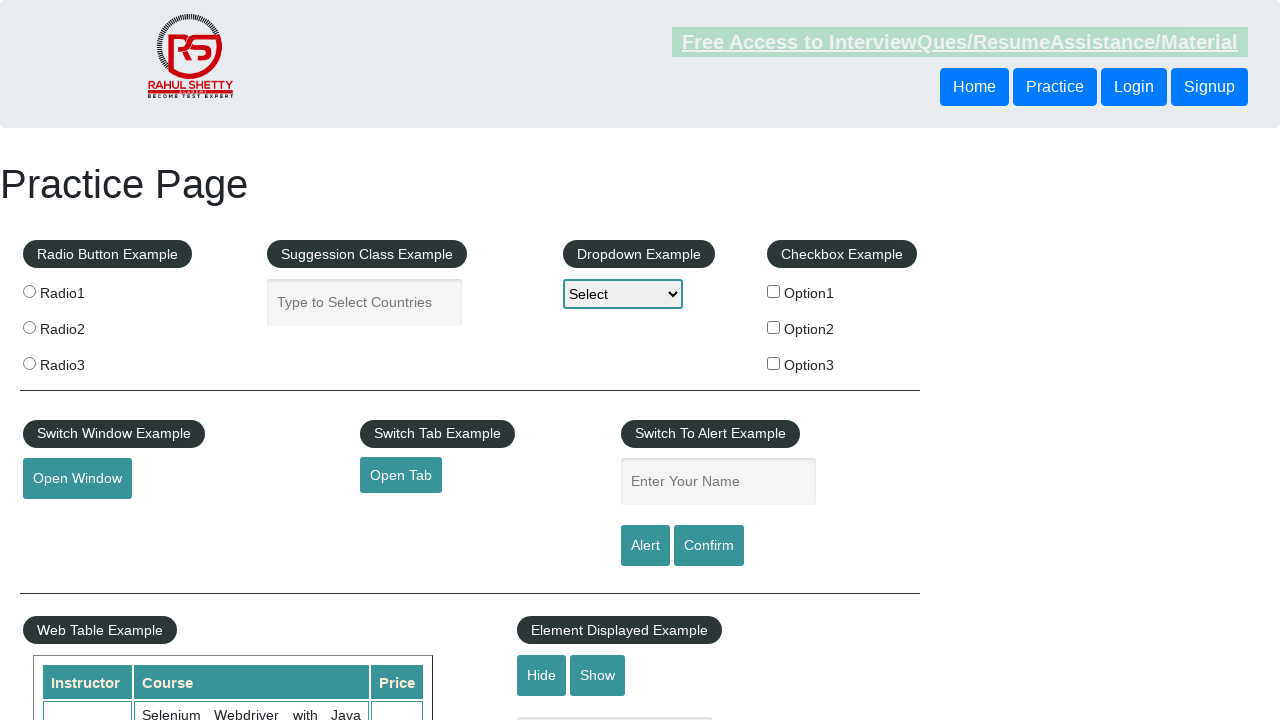

Located footer section (#gf-BIG)
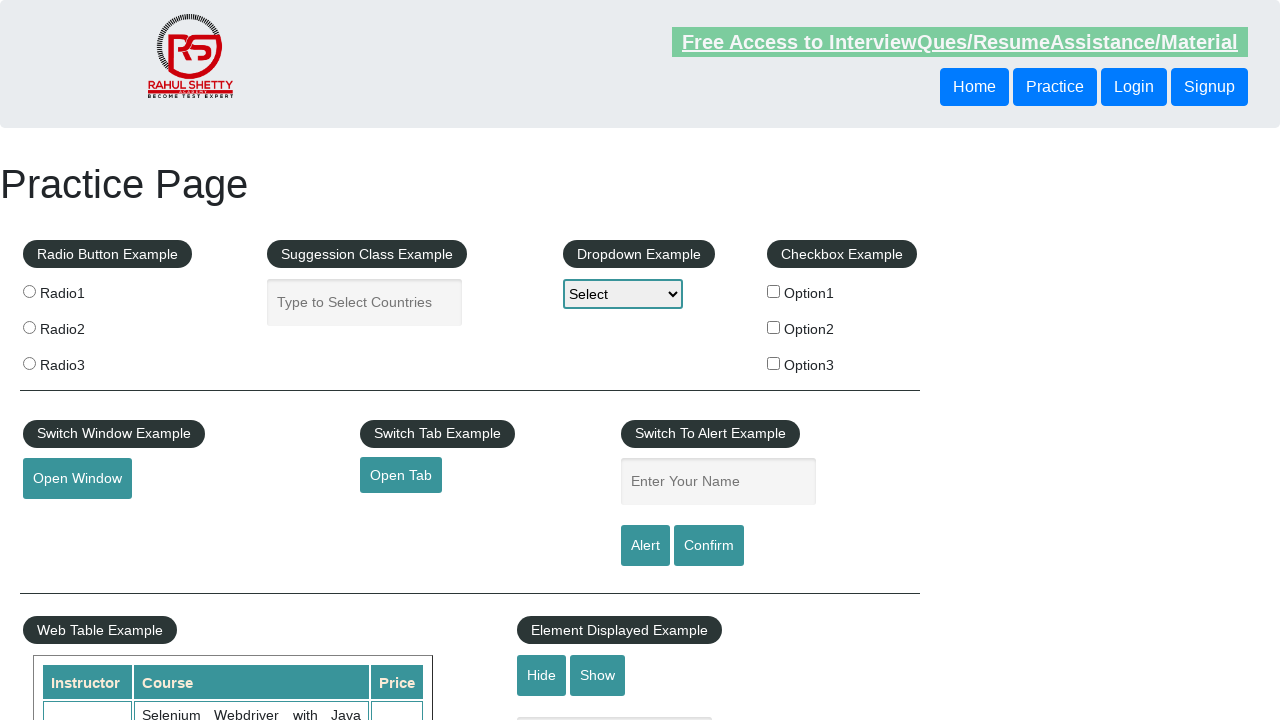

Counted total links in footer: 20
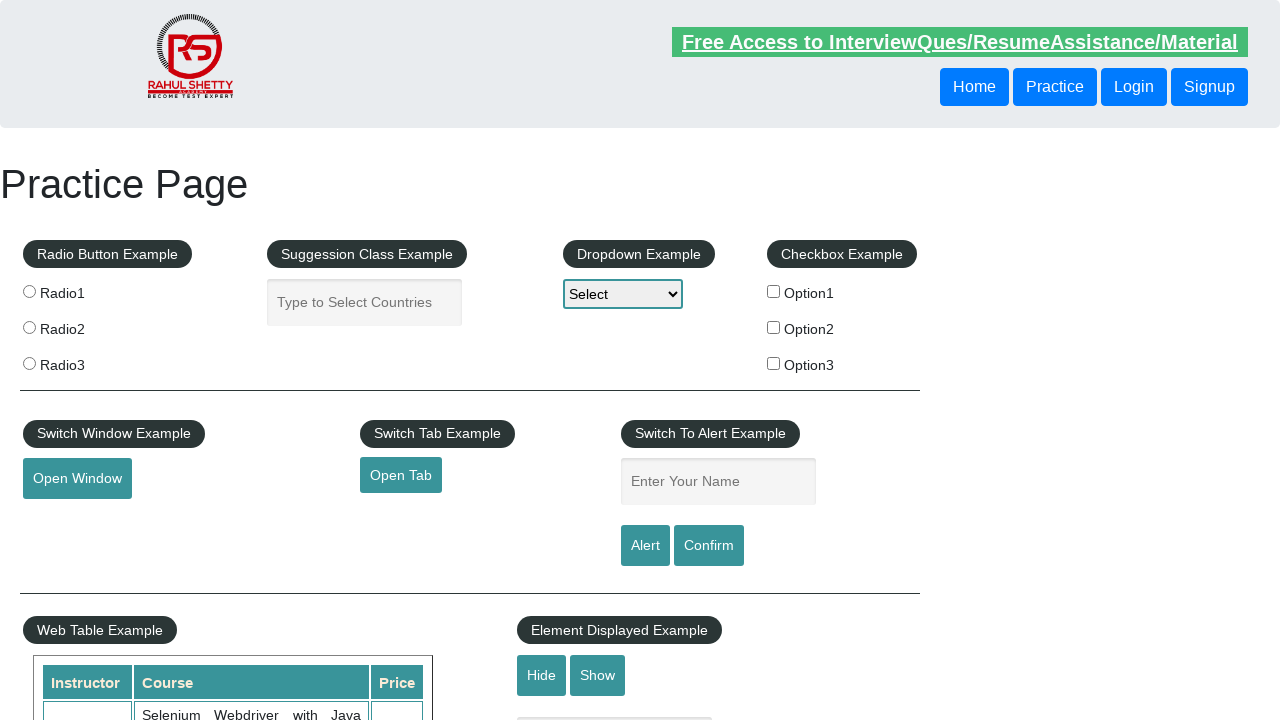

Located first column of footer
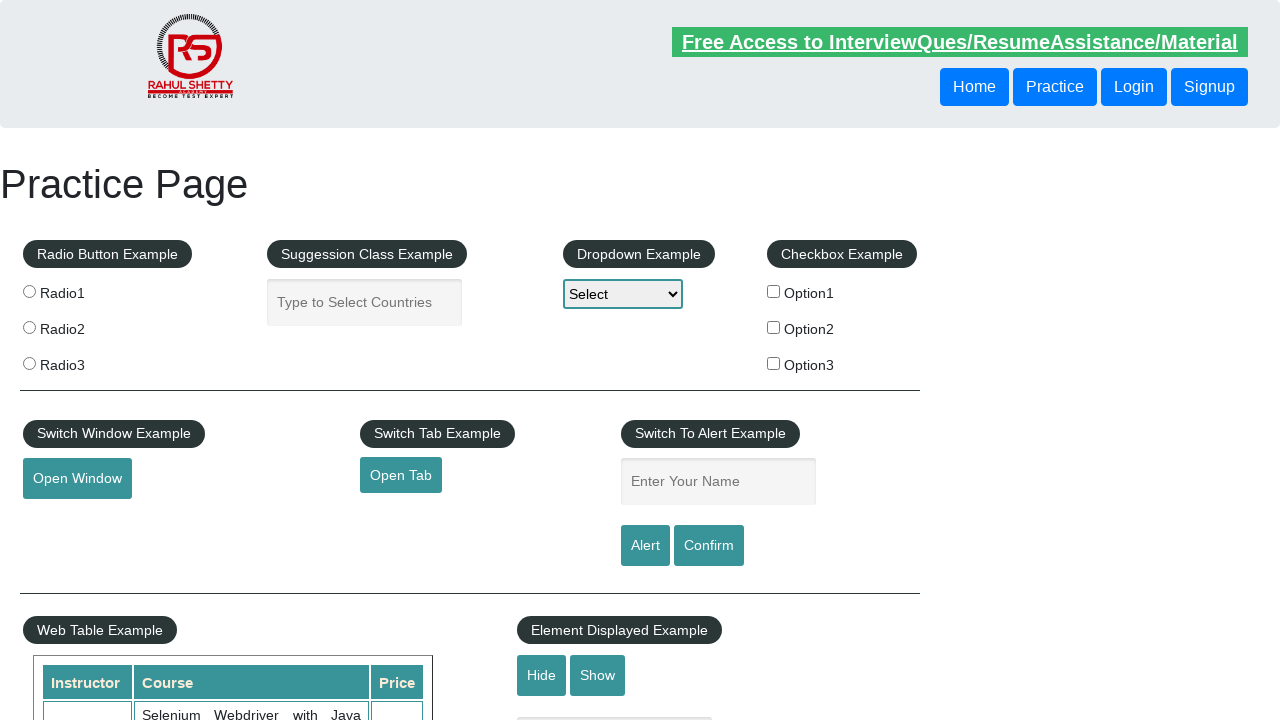

Counted total links in first column: 5
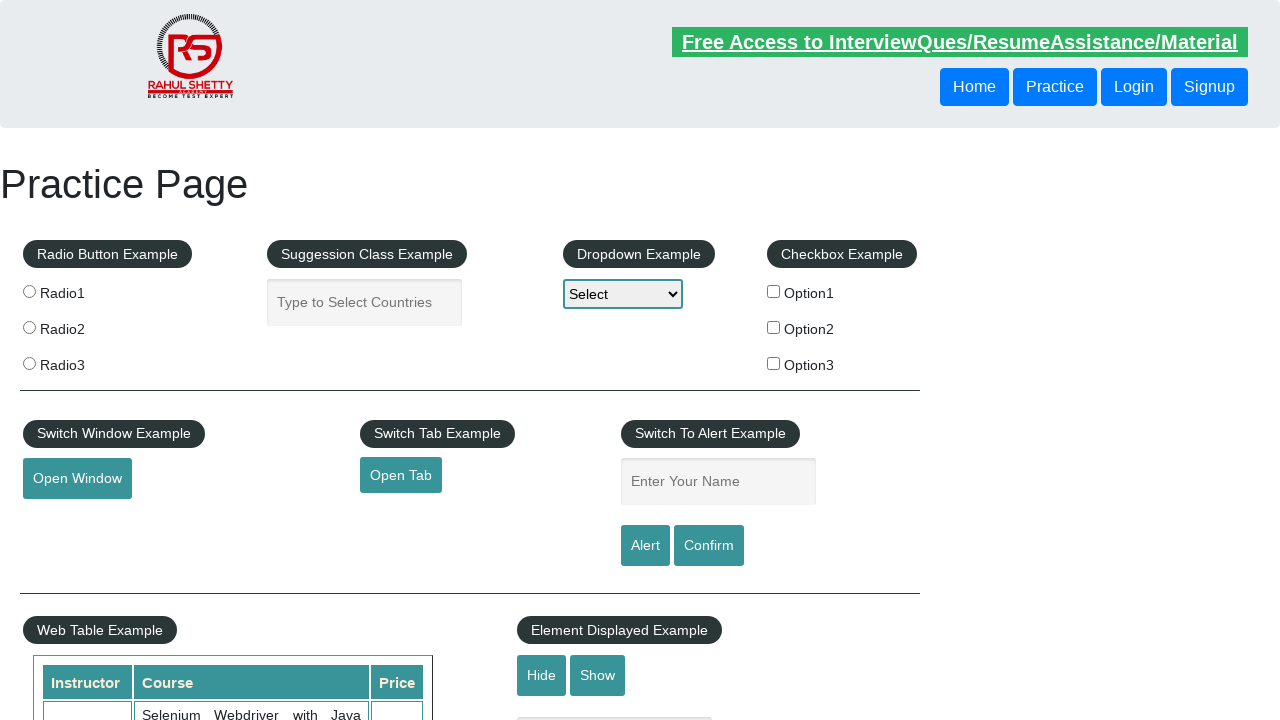

Opened footer link 1 in new tab using Ctrl+Click at (68, 520) on #gf-BIG >> a >> nth=1
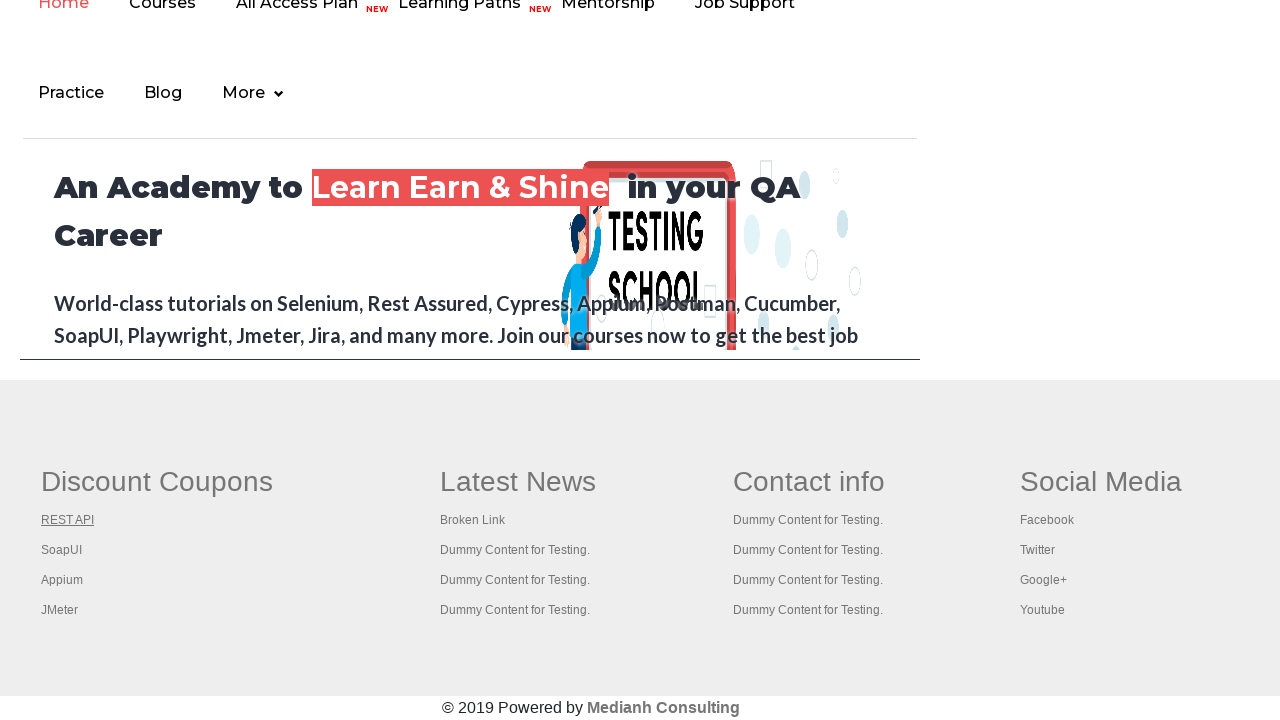

Waited 1 second before next click
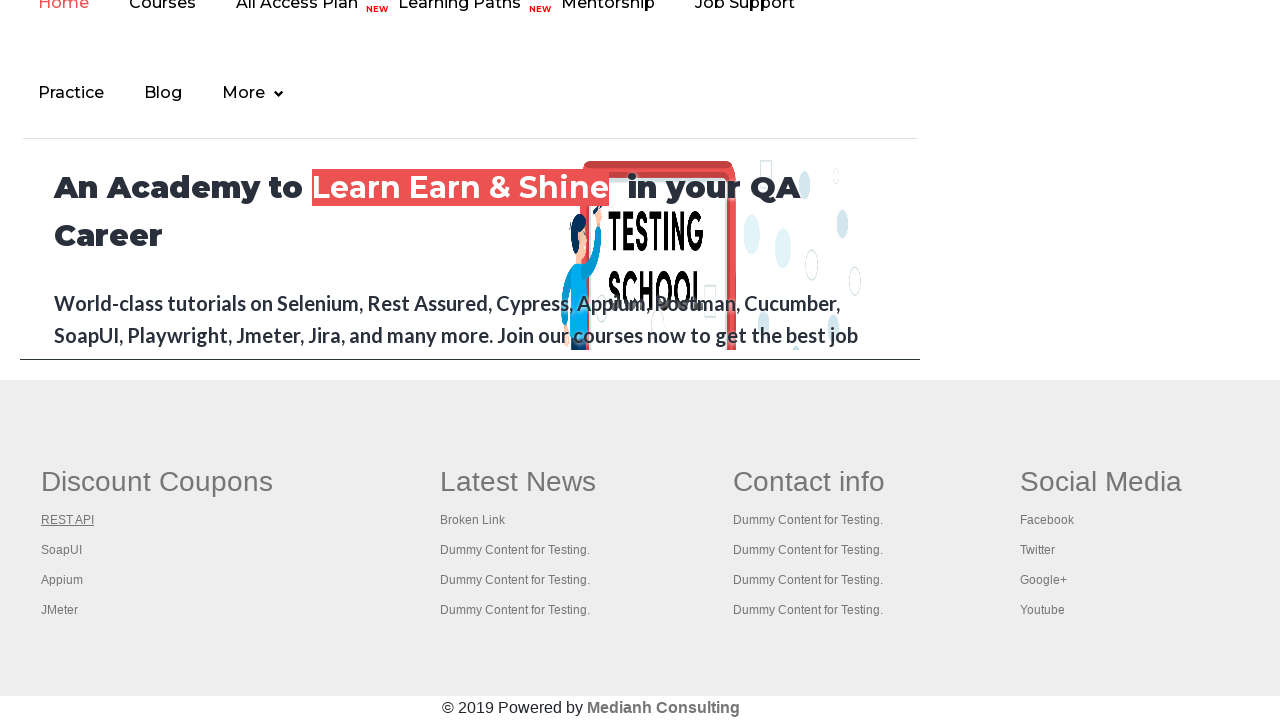

Opened footer link 2 in new tab using Ctrl+Click at (62, 550) on #gf-BIG >> a >> nth=2
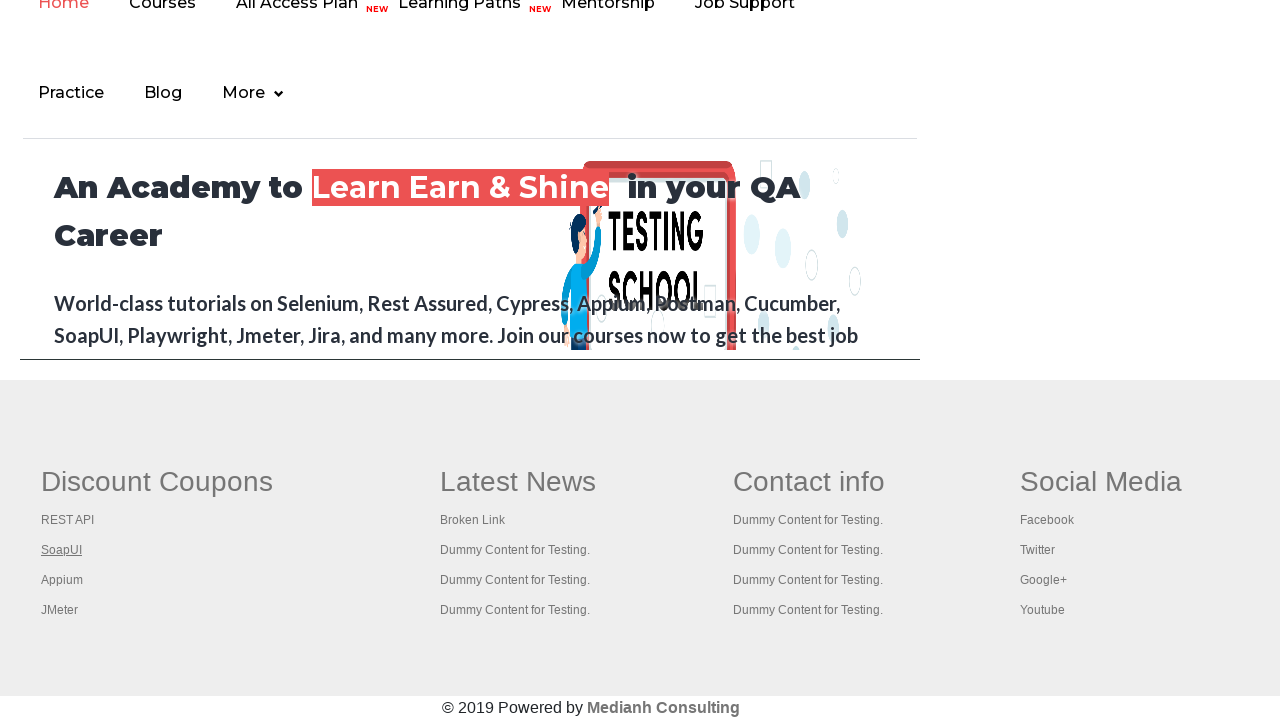

Waited 1 second before next click
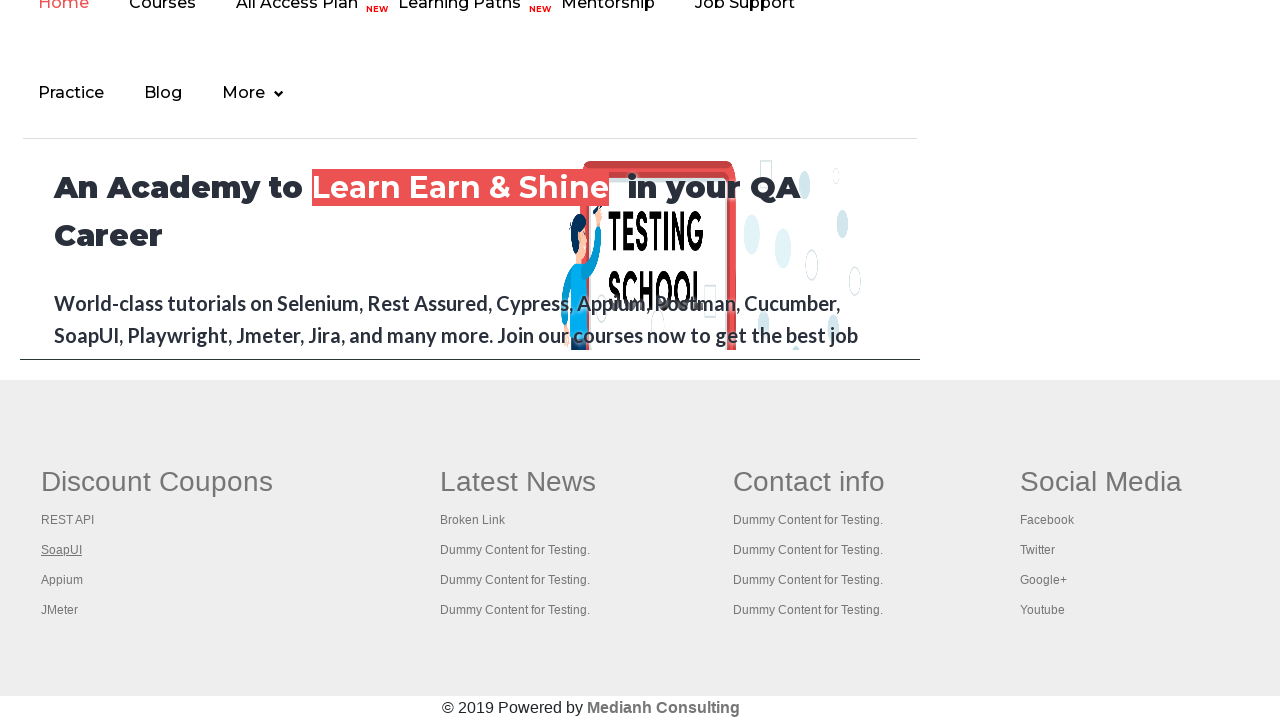

Opened footer link 3 in new tab using Ctrl+Click at (62, 580) on #gf-BIG >> a >> nth=3
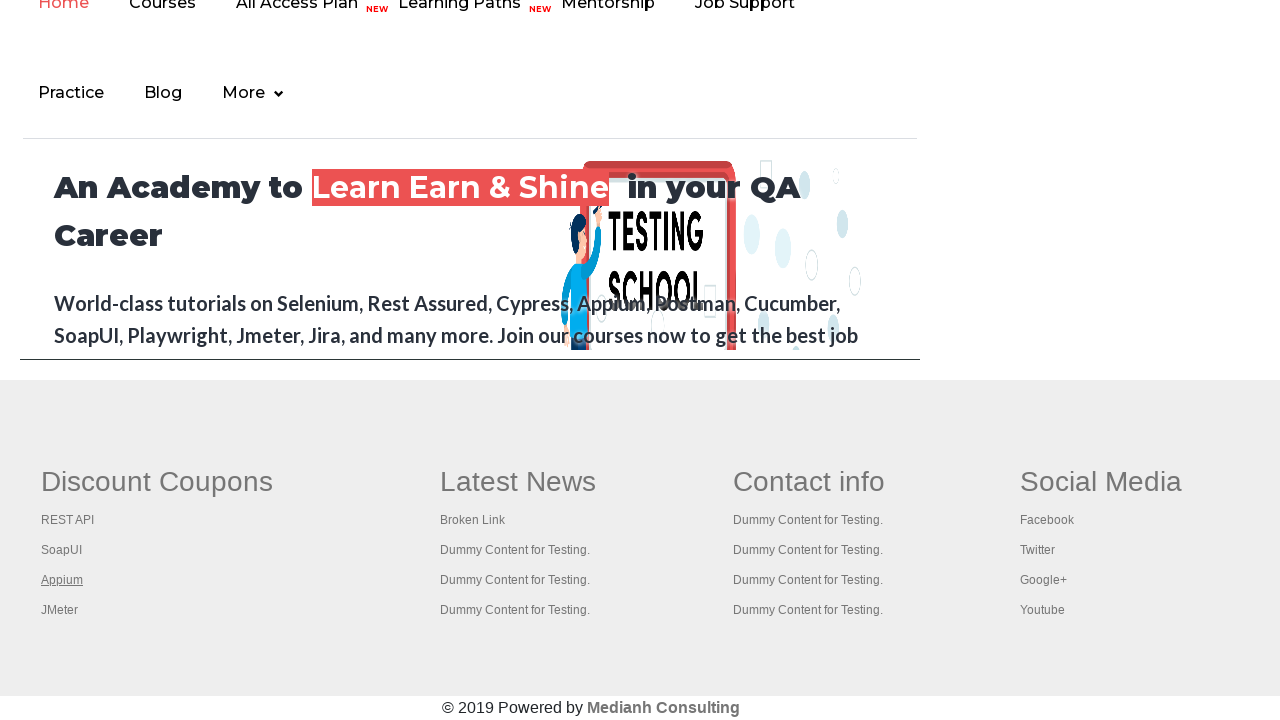

Waited 1 second before next click
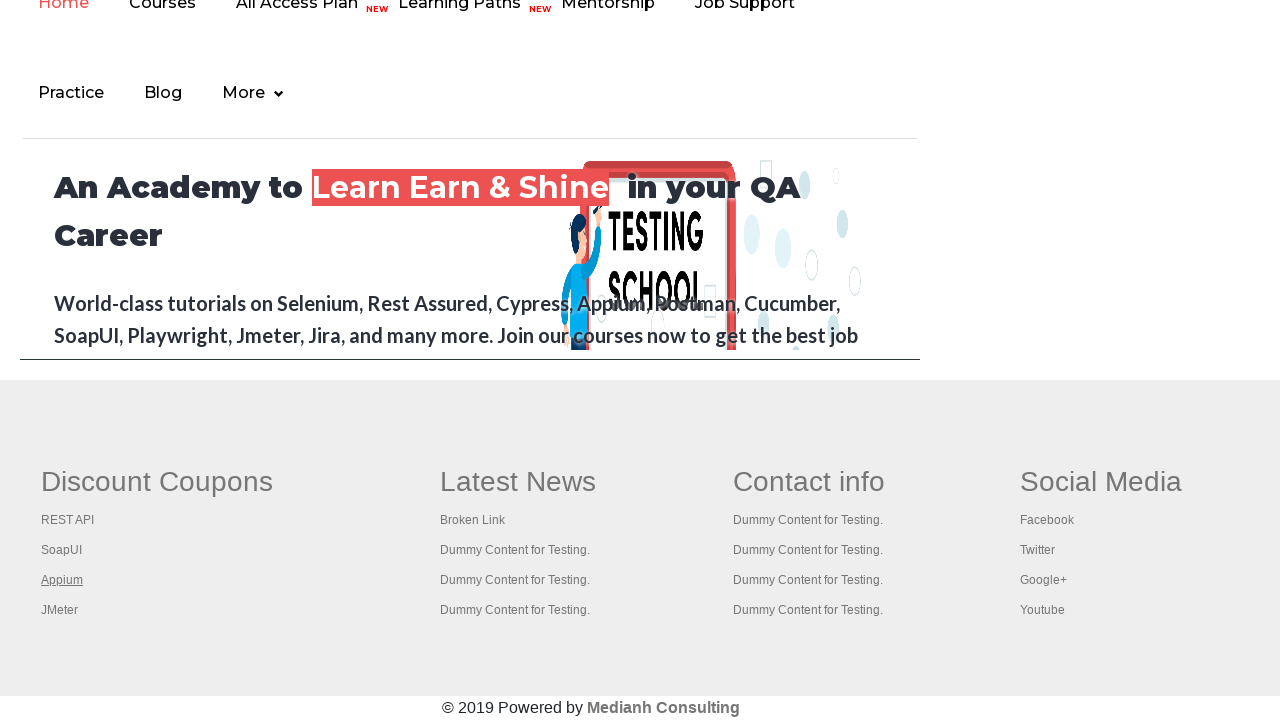

Opened footer link 4 in new tab using Ctrl+Click at (60, 610) on #gf-BIG >> a >> nth=4
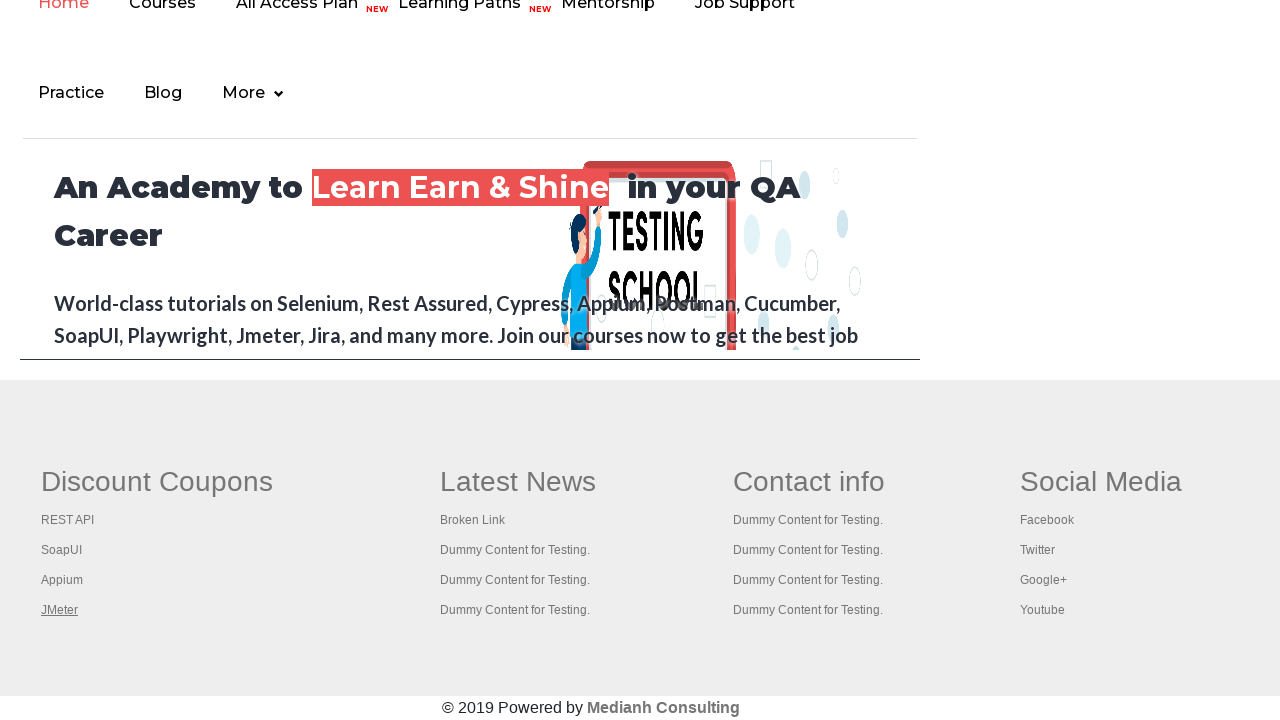

Waited 1 second before next click
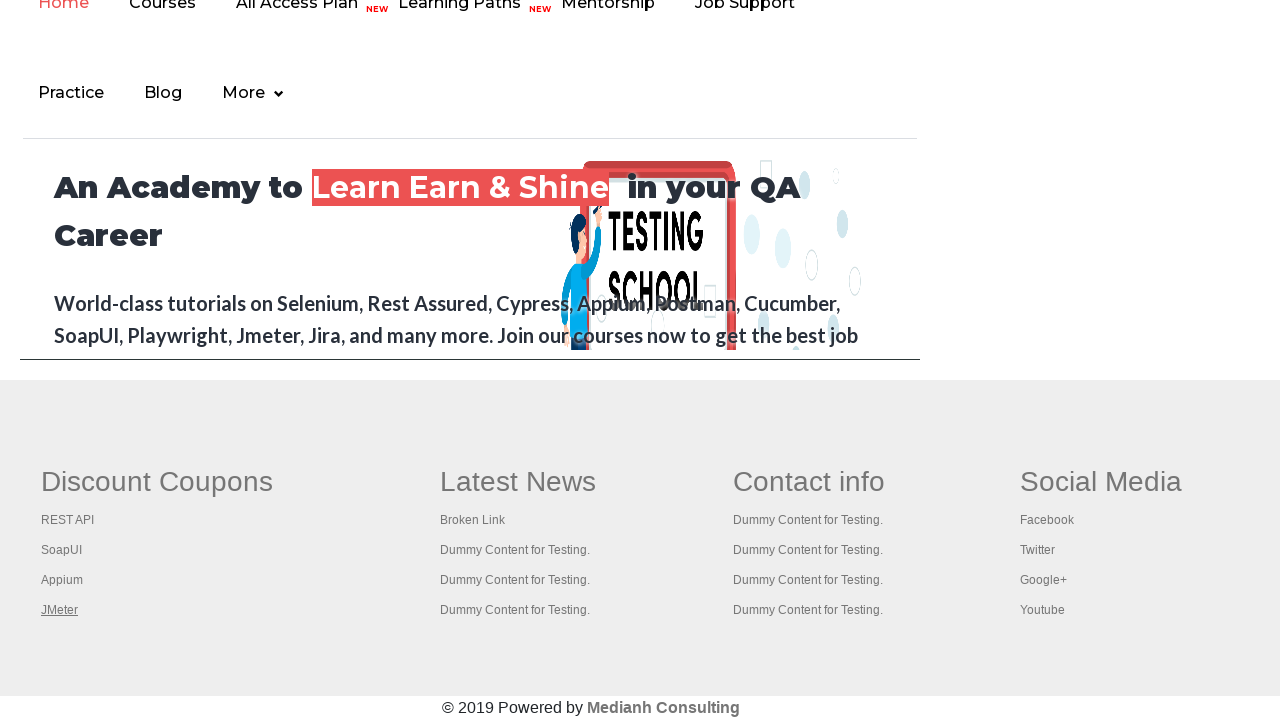

Retrieved all open pages/tabs: 5 total
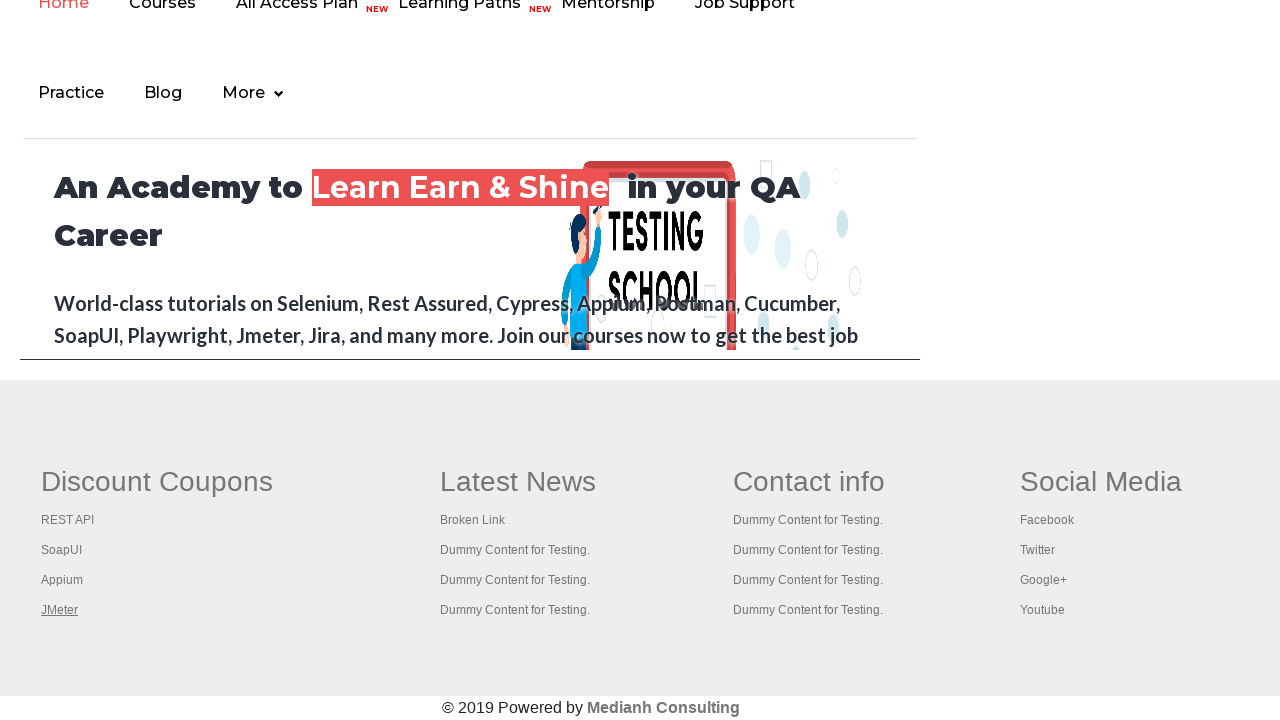

Opened page title: Practice Page
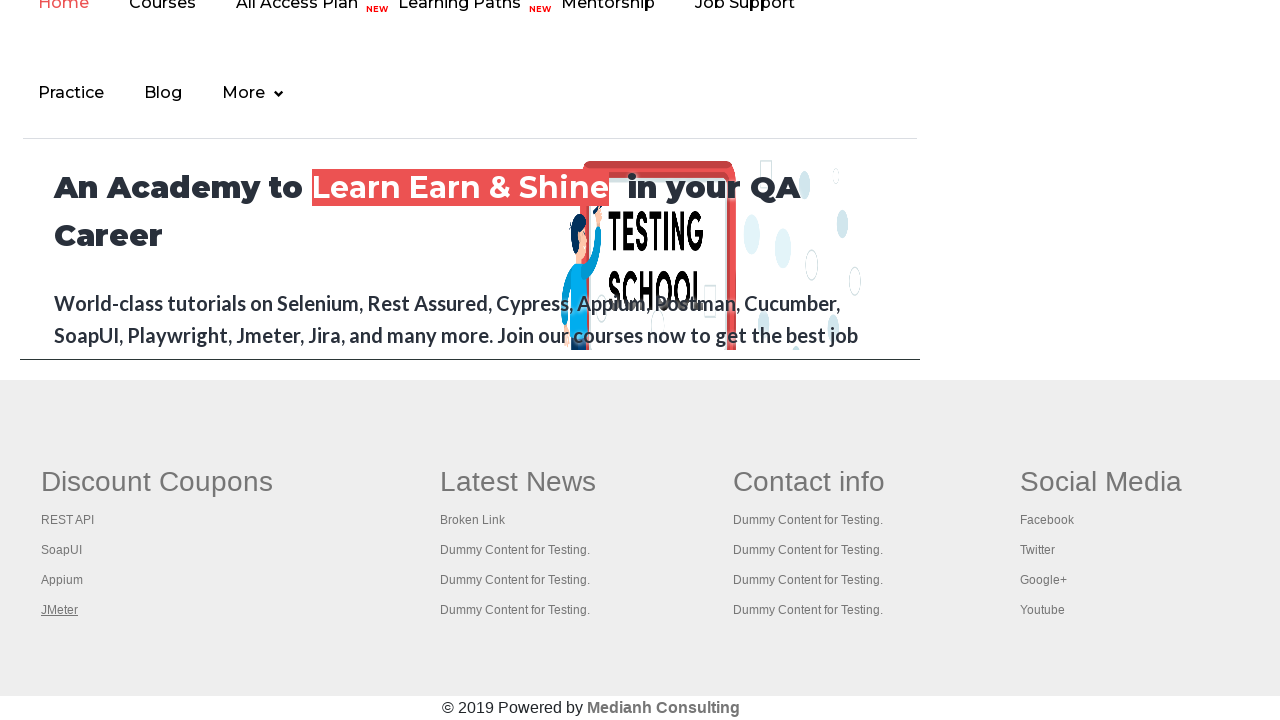

Opened page title: REST API Tutorial
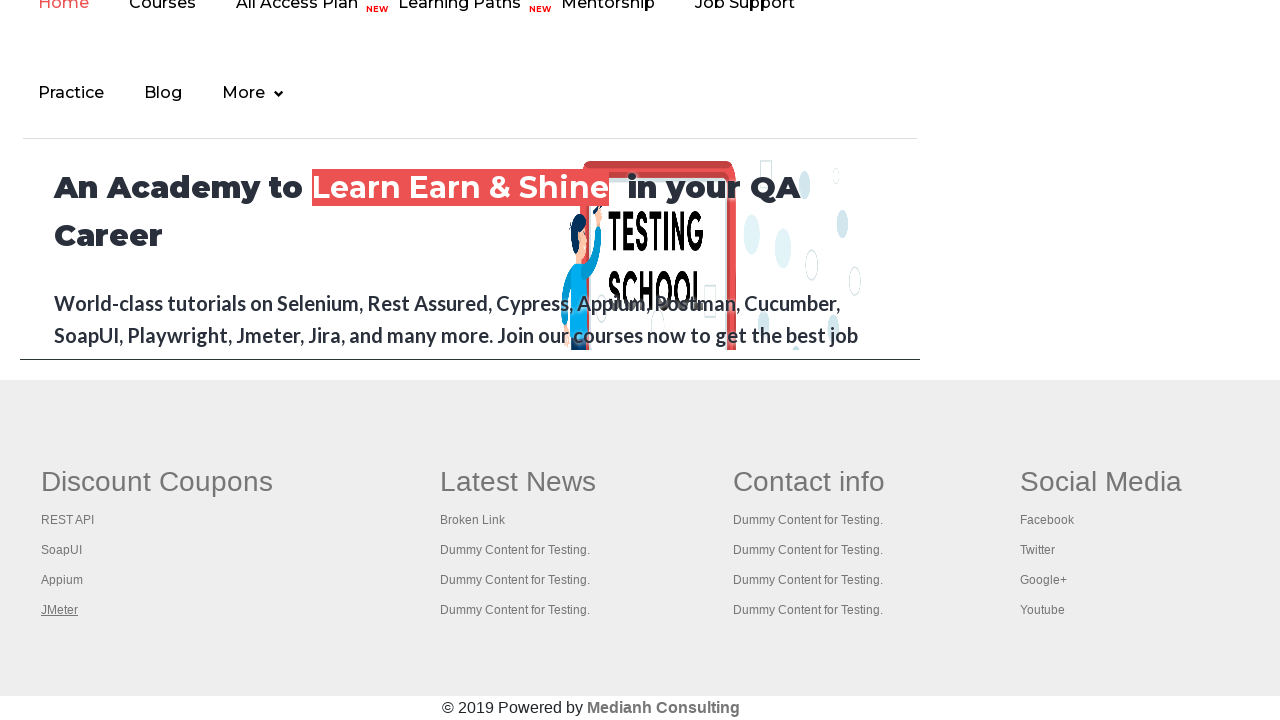

Opened page title: The World’s Most Popular API Testing Tool | SoapUI
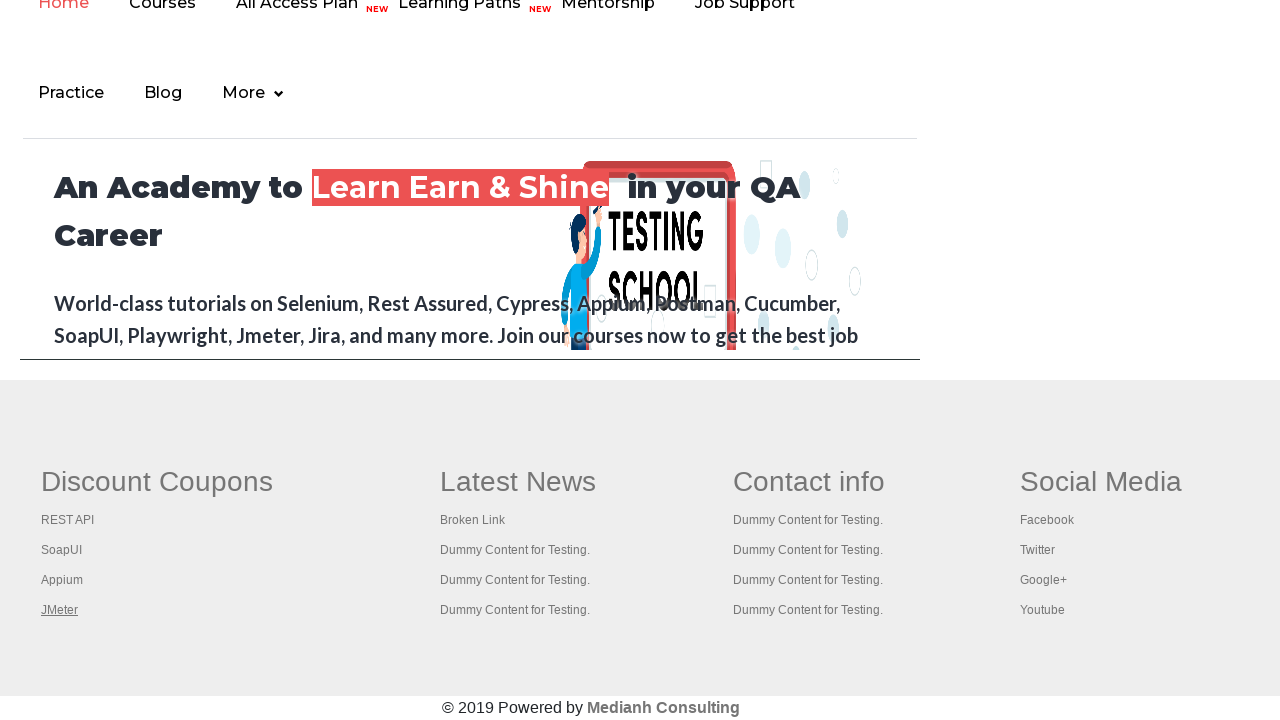

Opened page title: Appium tutorial for Mobile Apps testing | RahulShetty Academy | Rahul
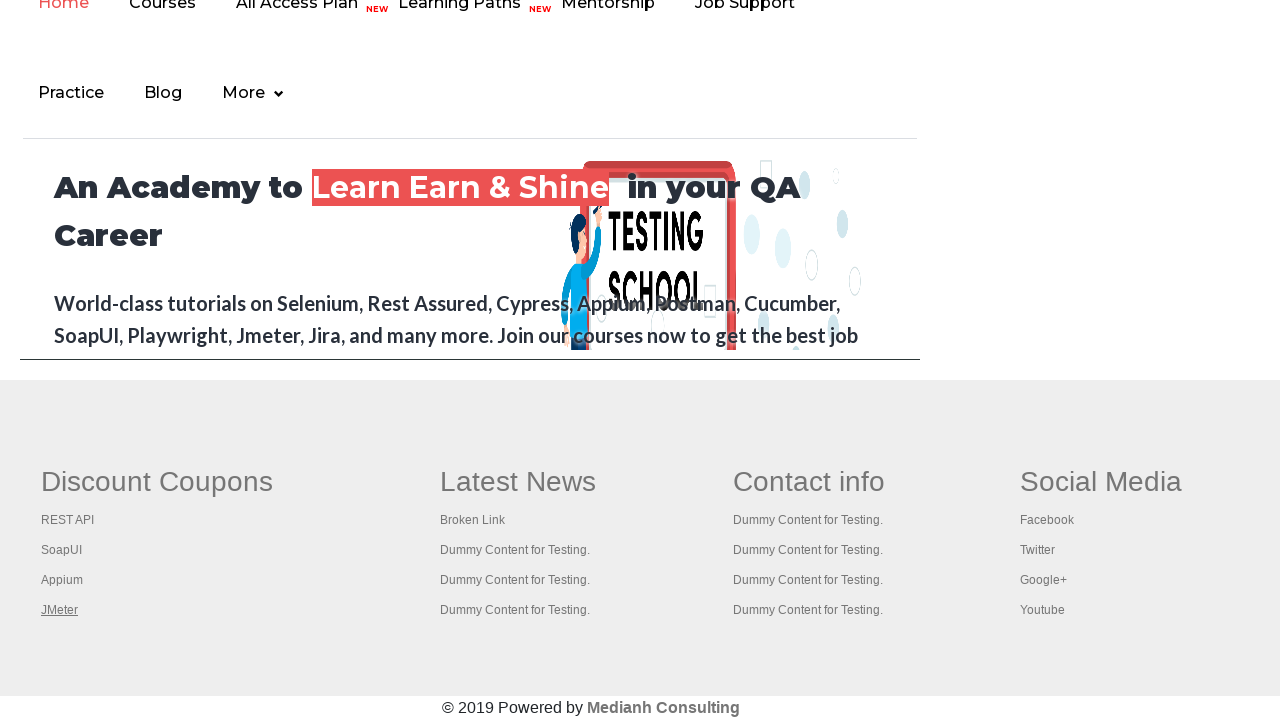

Opened page title: Apache JMeter - Apache JMeter™
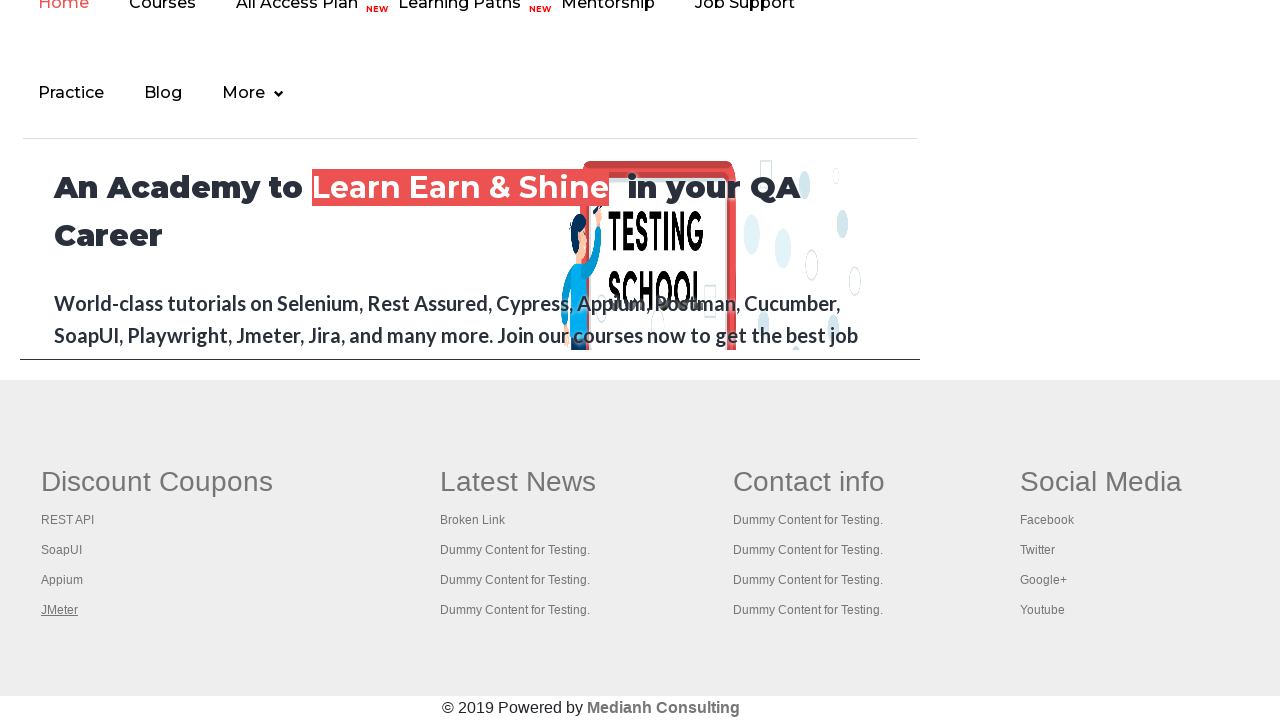

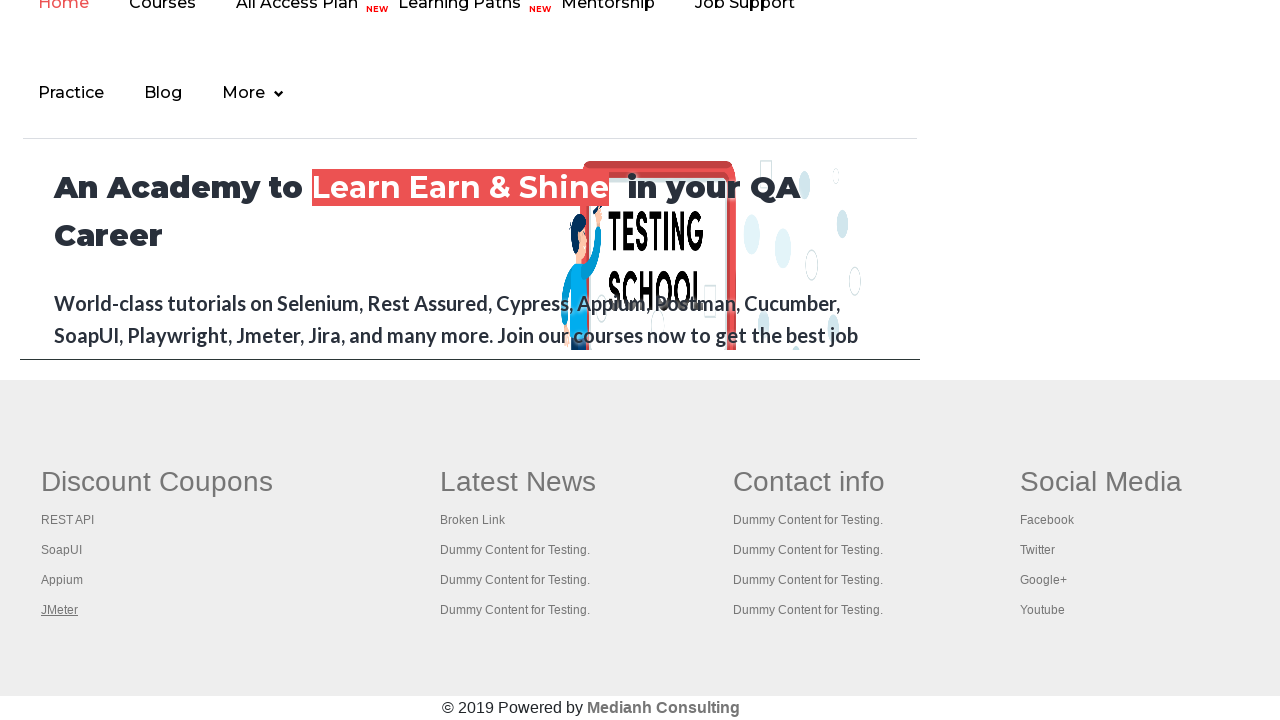